Tests window/tab handling functionality by clicking multiple buttons that open new windows and tabs, then switches back to the original window and closes all opened windows.

Starting URL: https://www.hyrtutorials.com/p/window-handles-practice.html

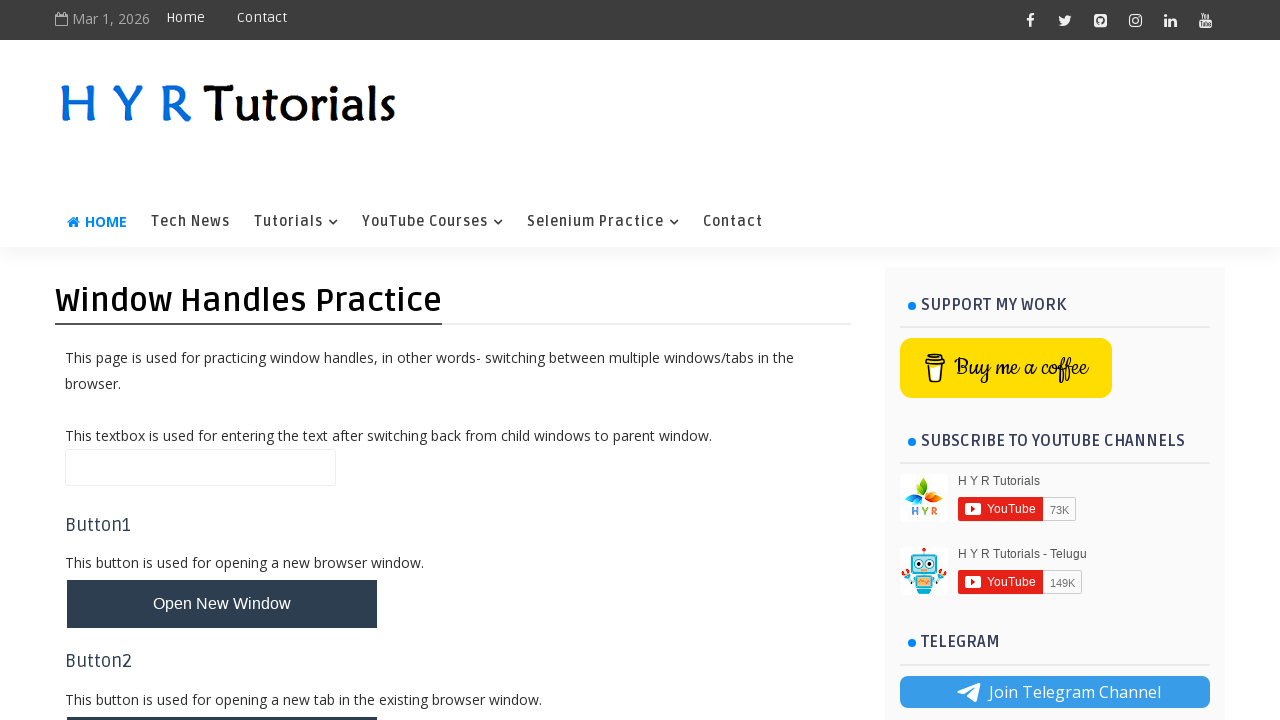

Clicked 'Open New Window' button at (222, 604) on #newWindowBtn
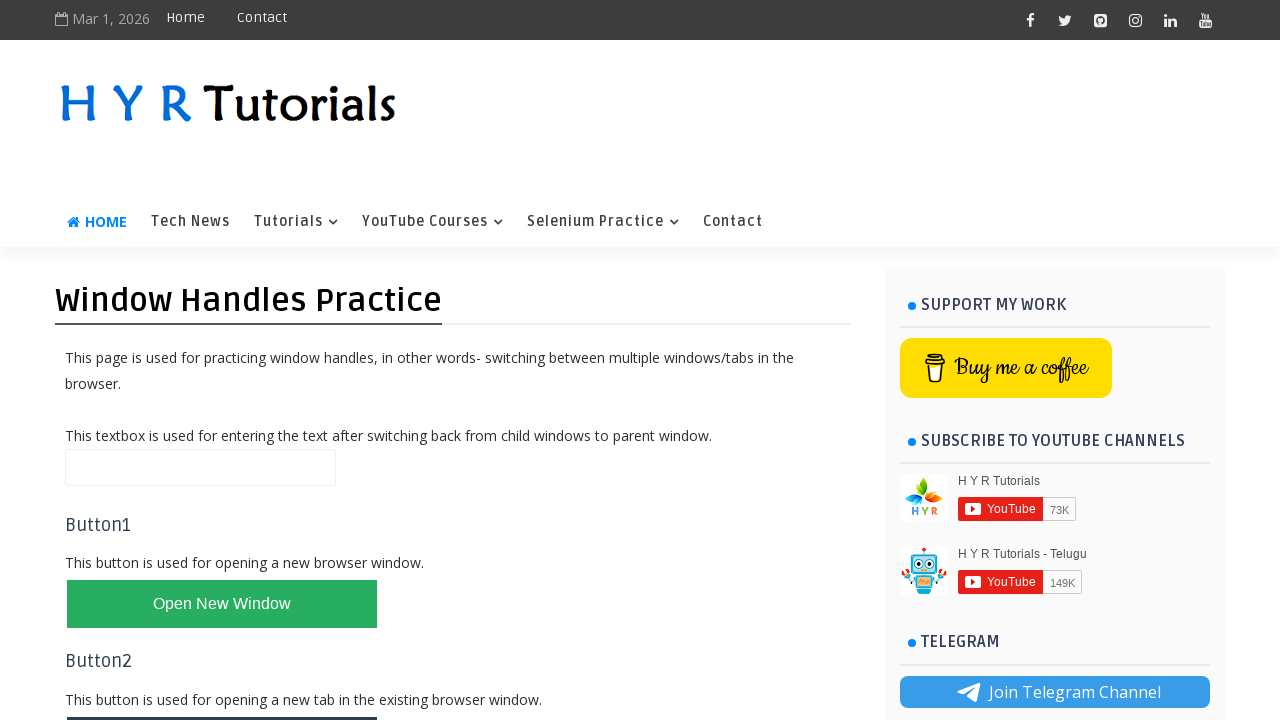

Waited for new window to open
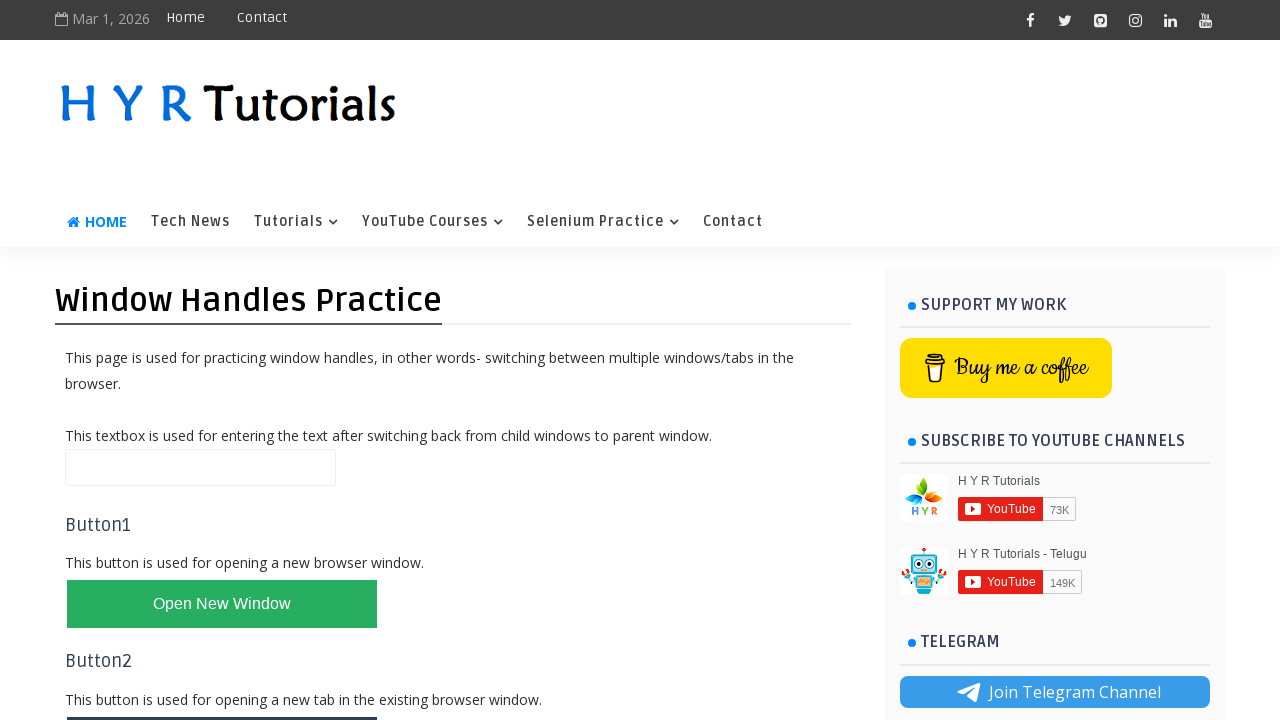

Clicked 'Open New Tab' button at (222, 696) on #newTabBtn
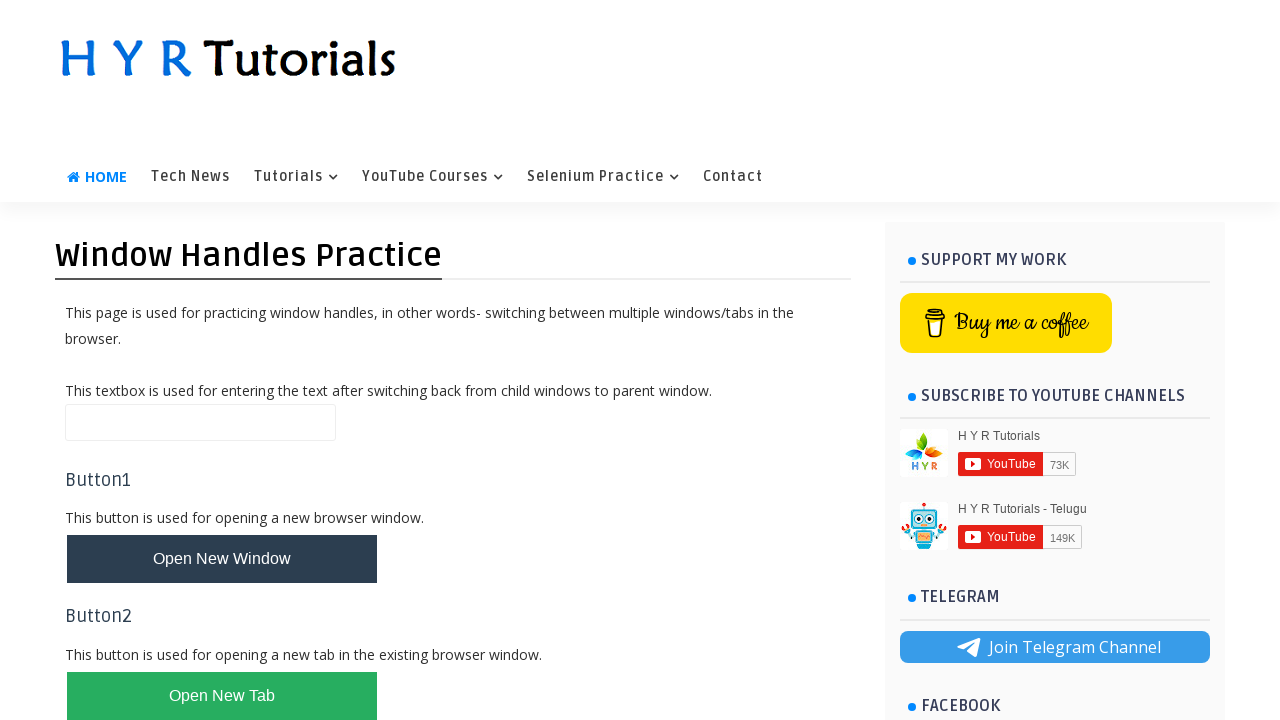

Waited for new tab to open
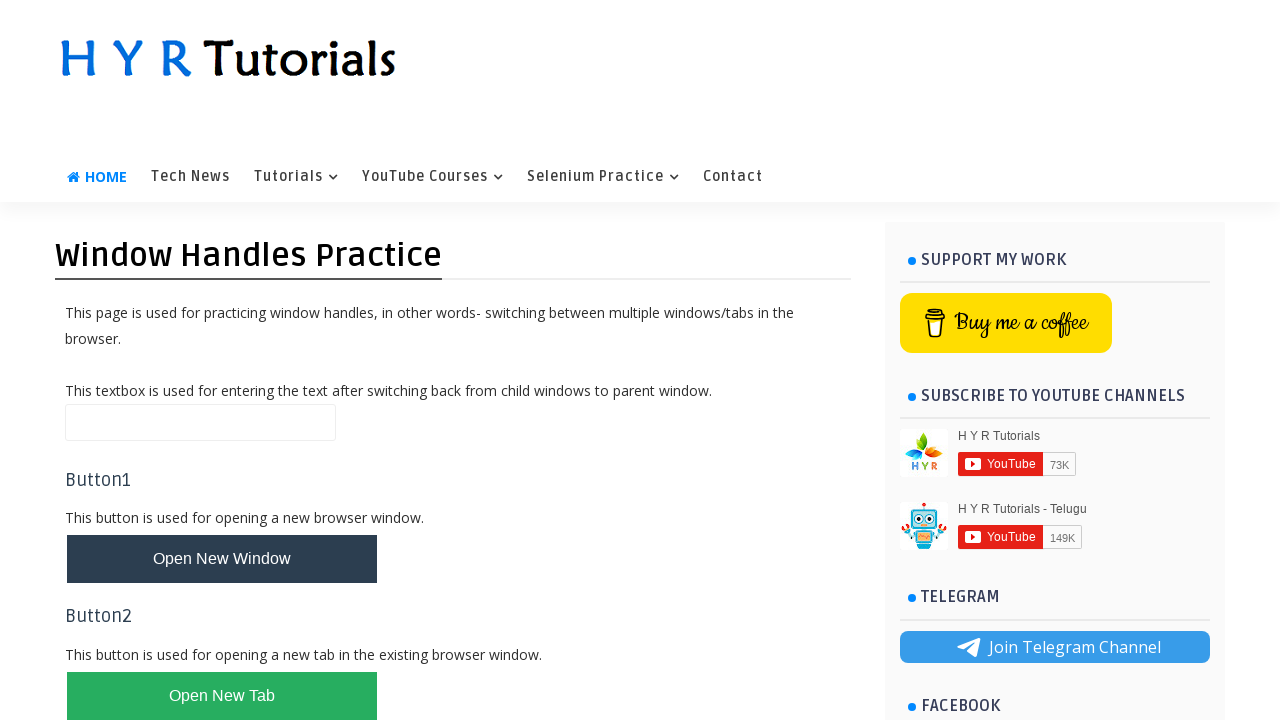

Clicked 'Open Multiple New Windows' button at (222, 361) on #newWindowsBtn
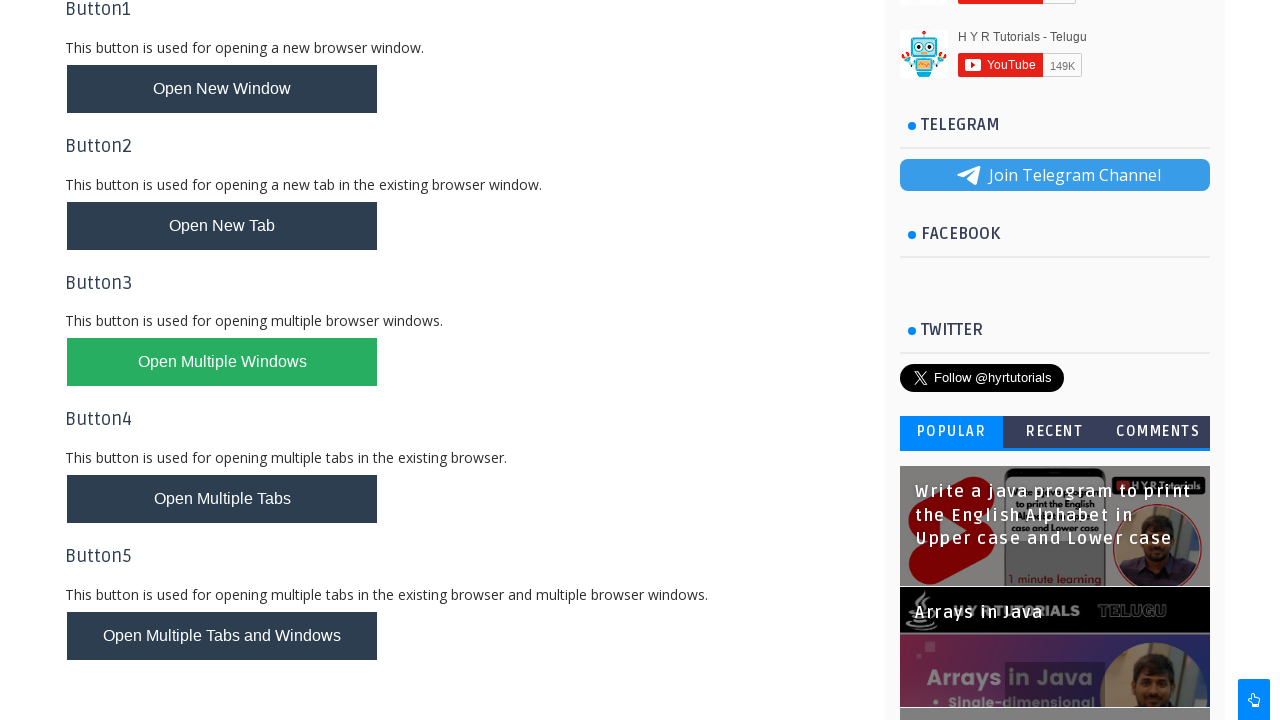

Waited for multiple windows to open
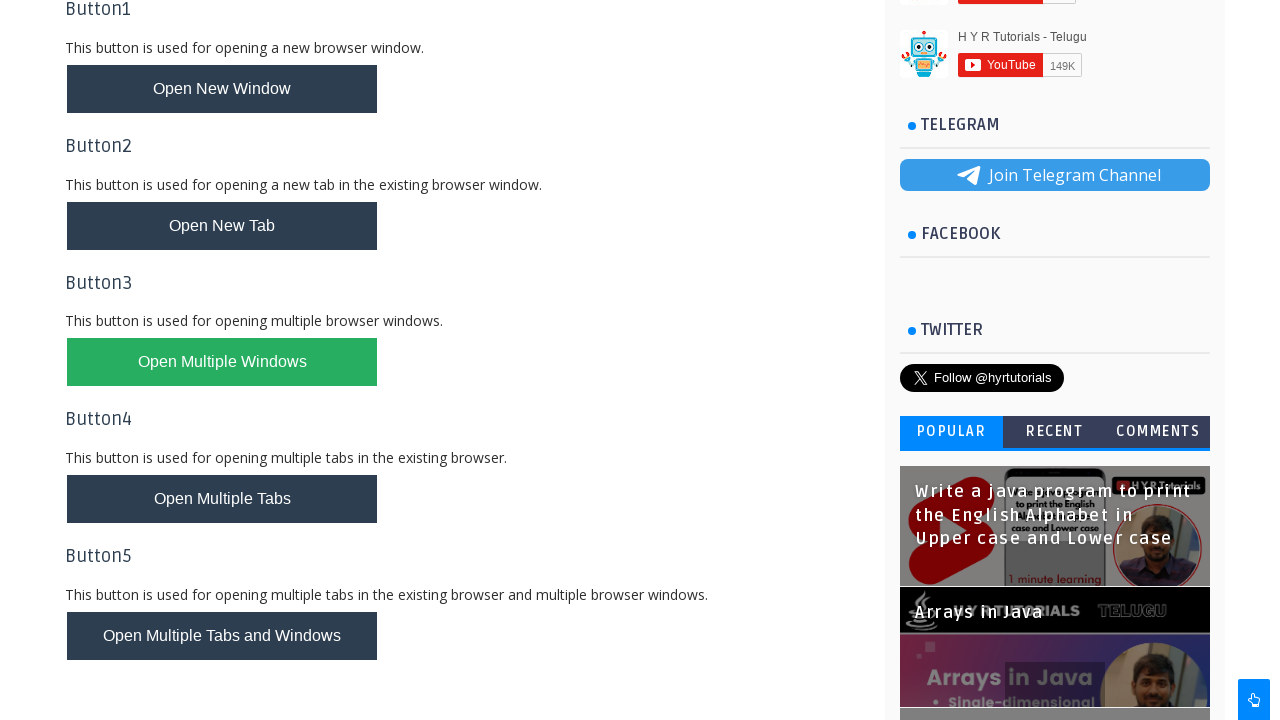

Clicked 'Open Multiple New Tabs' button at (222, 499) on #newTabsBtn
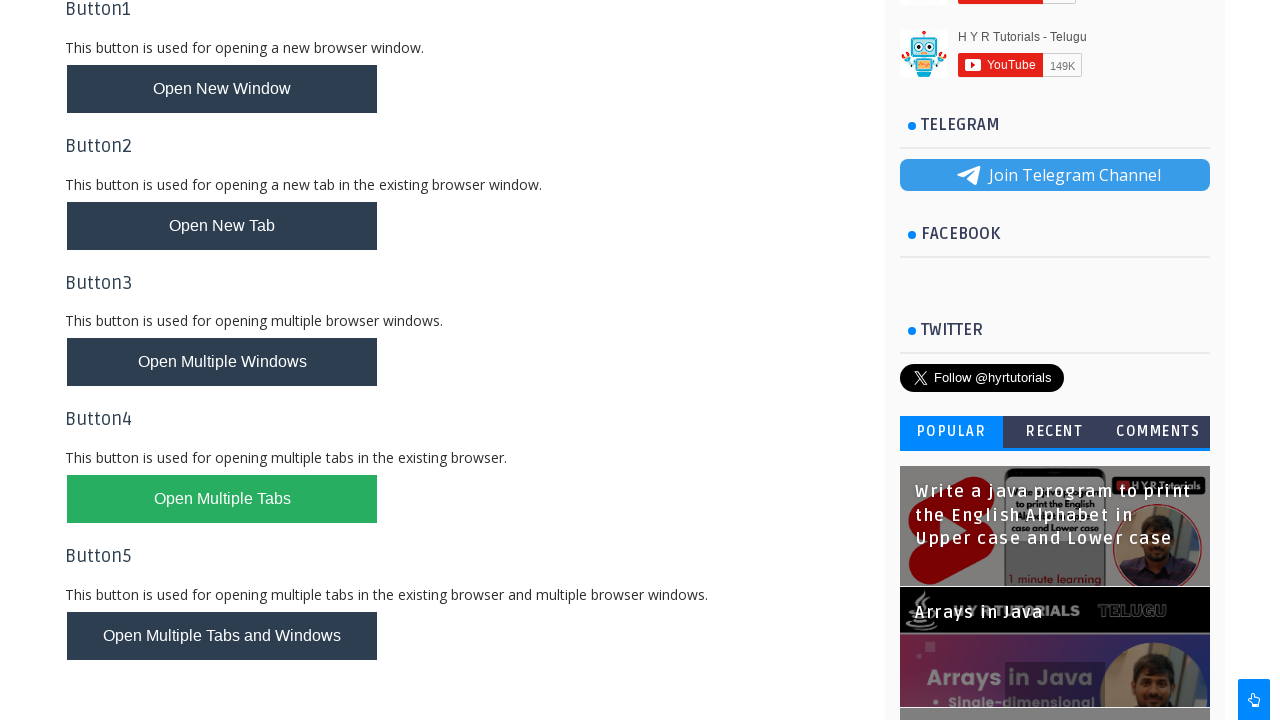

Waited for multiple tabs to open
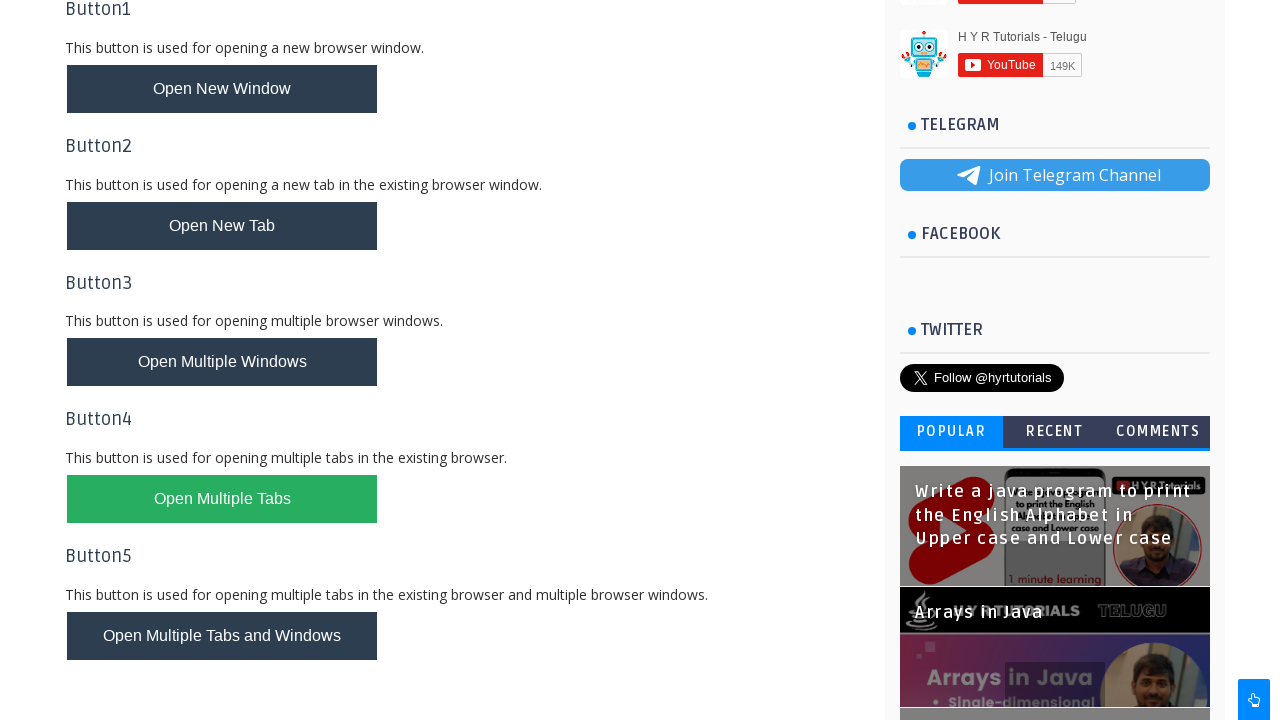

Clicked 'Open New Tabs and Windows' button at (222, 636) on #newTabsWindowsBtn
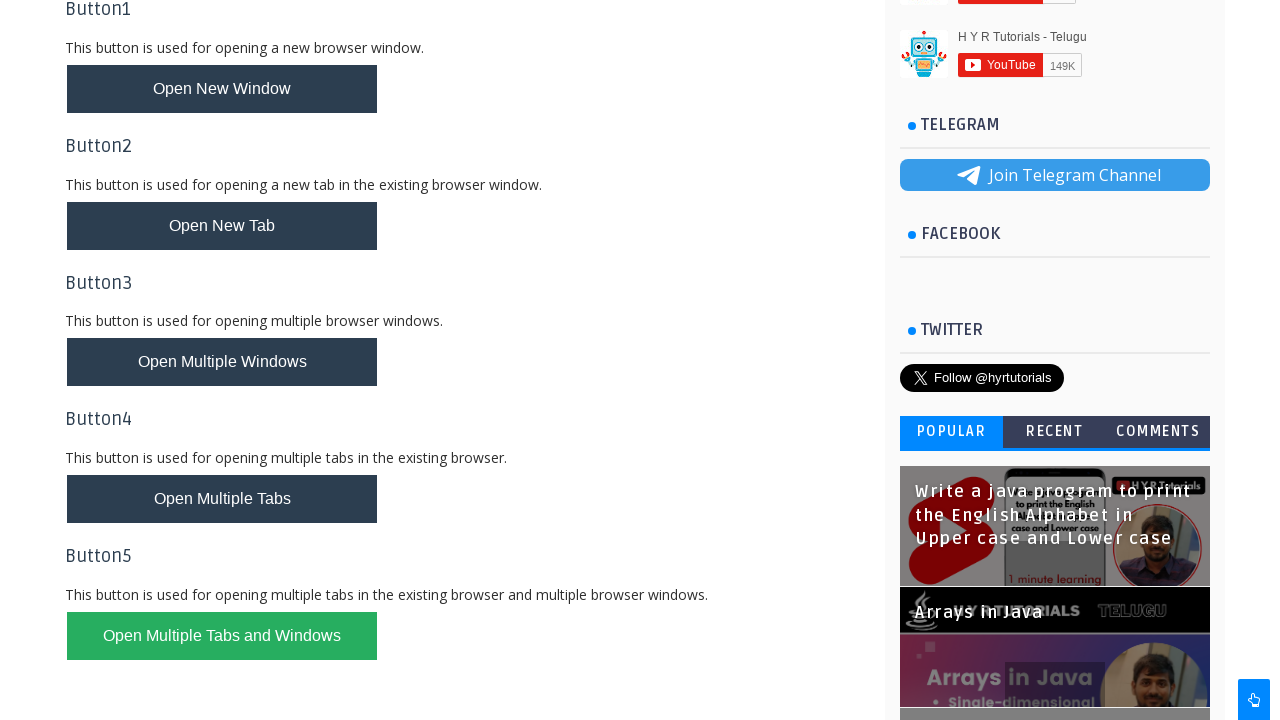

Waited for new tabs and windows to open
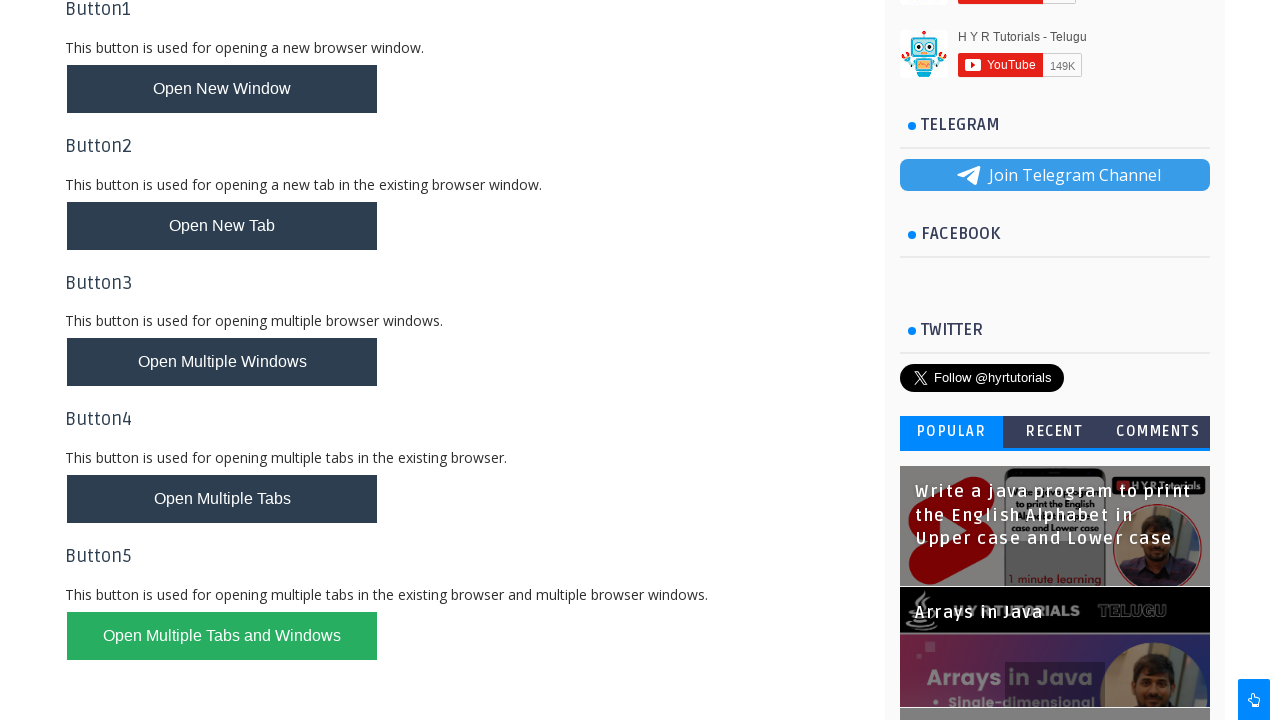

Closed all opened windows and tabs except original (closed 10 pages)
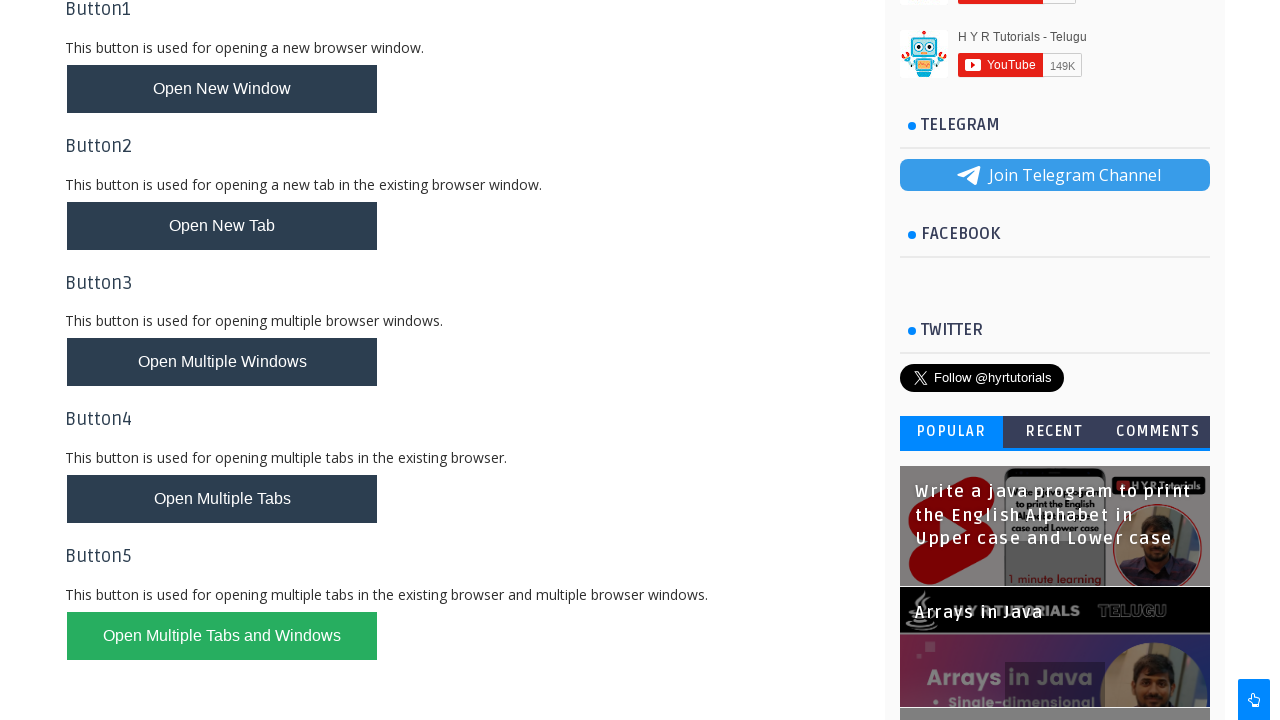

Brought original window to front
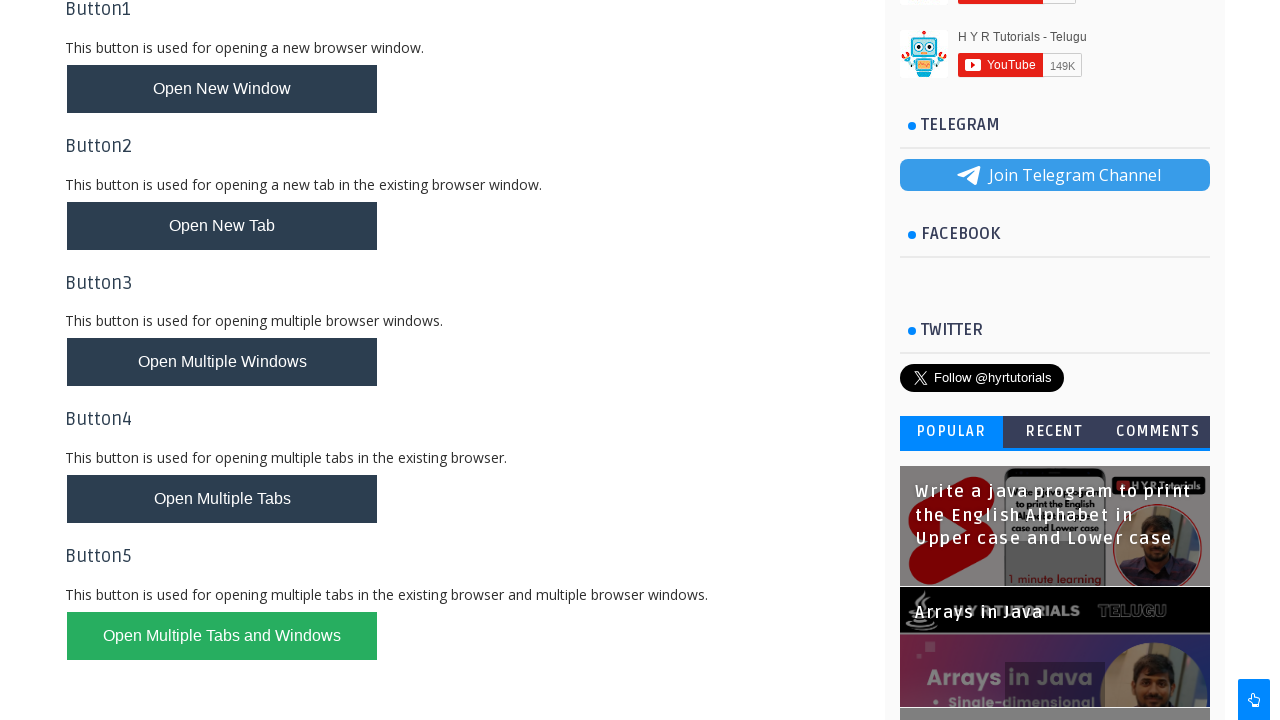

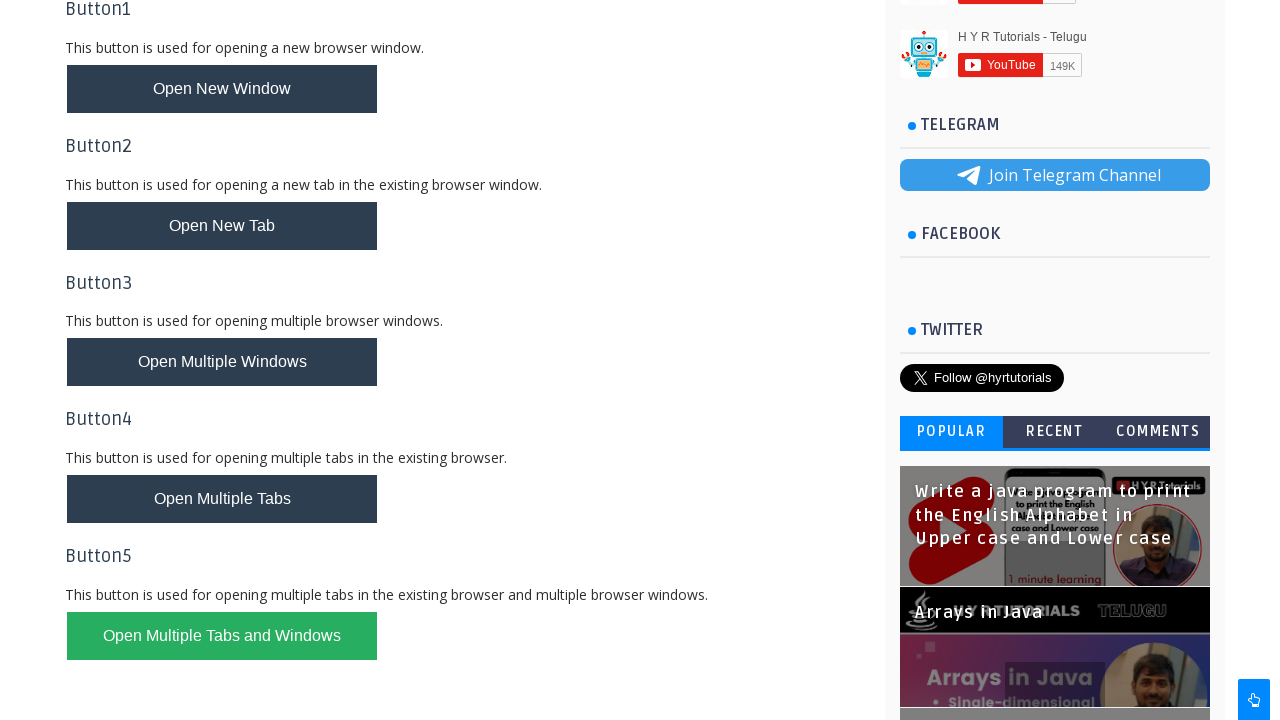